Tests navigation on edureka.co by clicking the Courses link and performing keyboard navigation with DOWN and TAB keys, followed by mouse movement

Starting URL: https://www.edureka.co

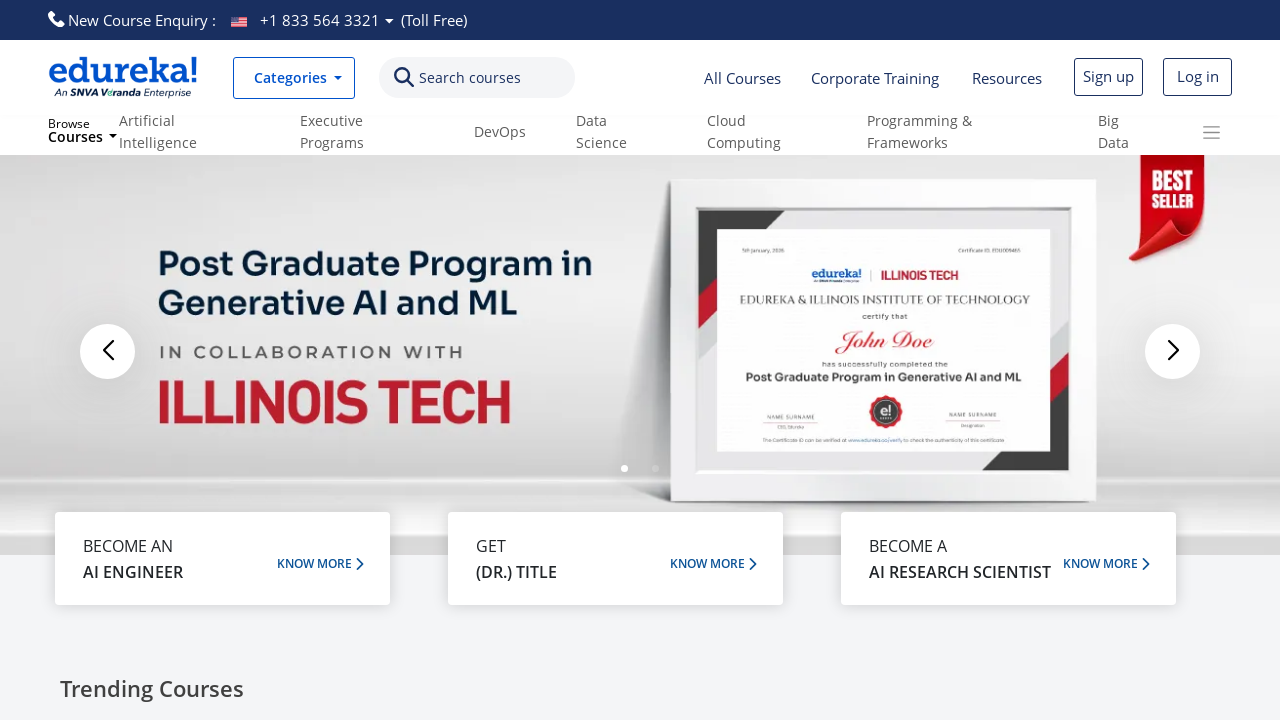

Set viewport size to 1920x1080
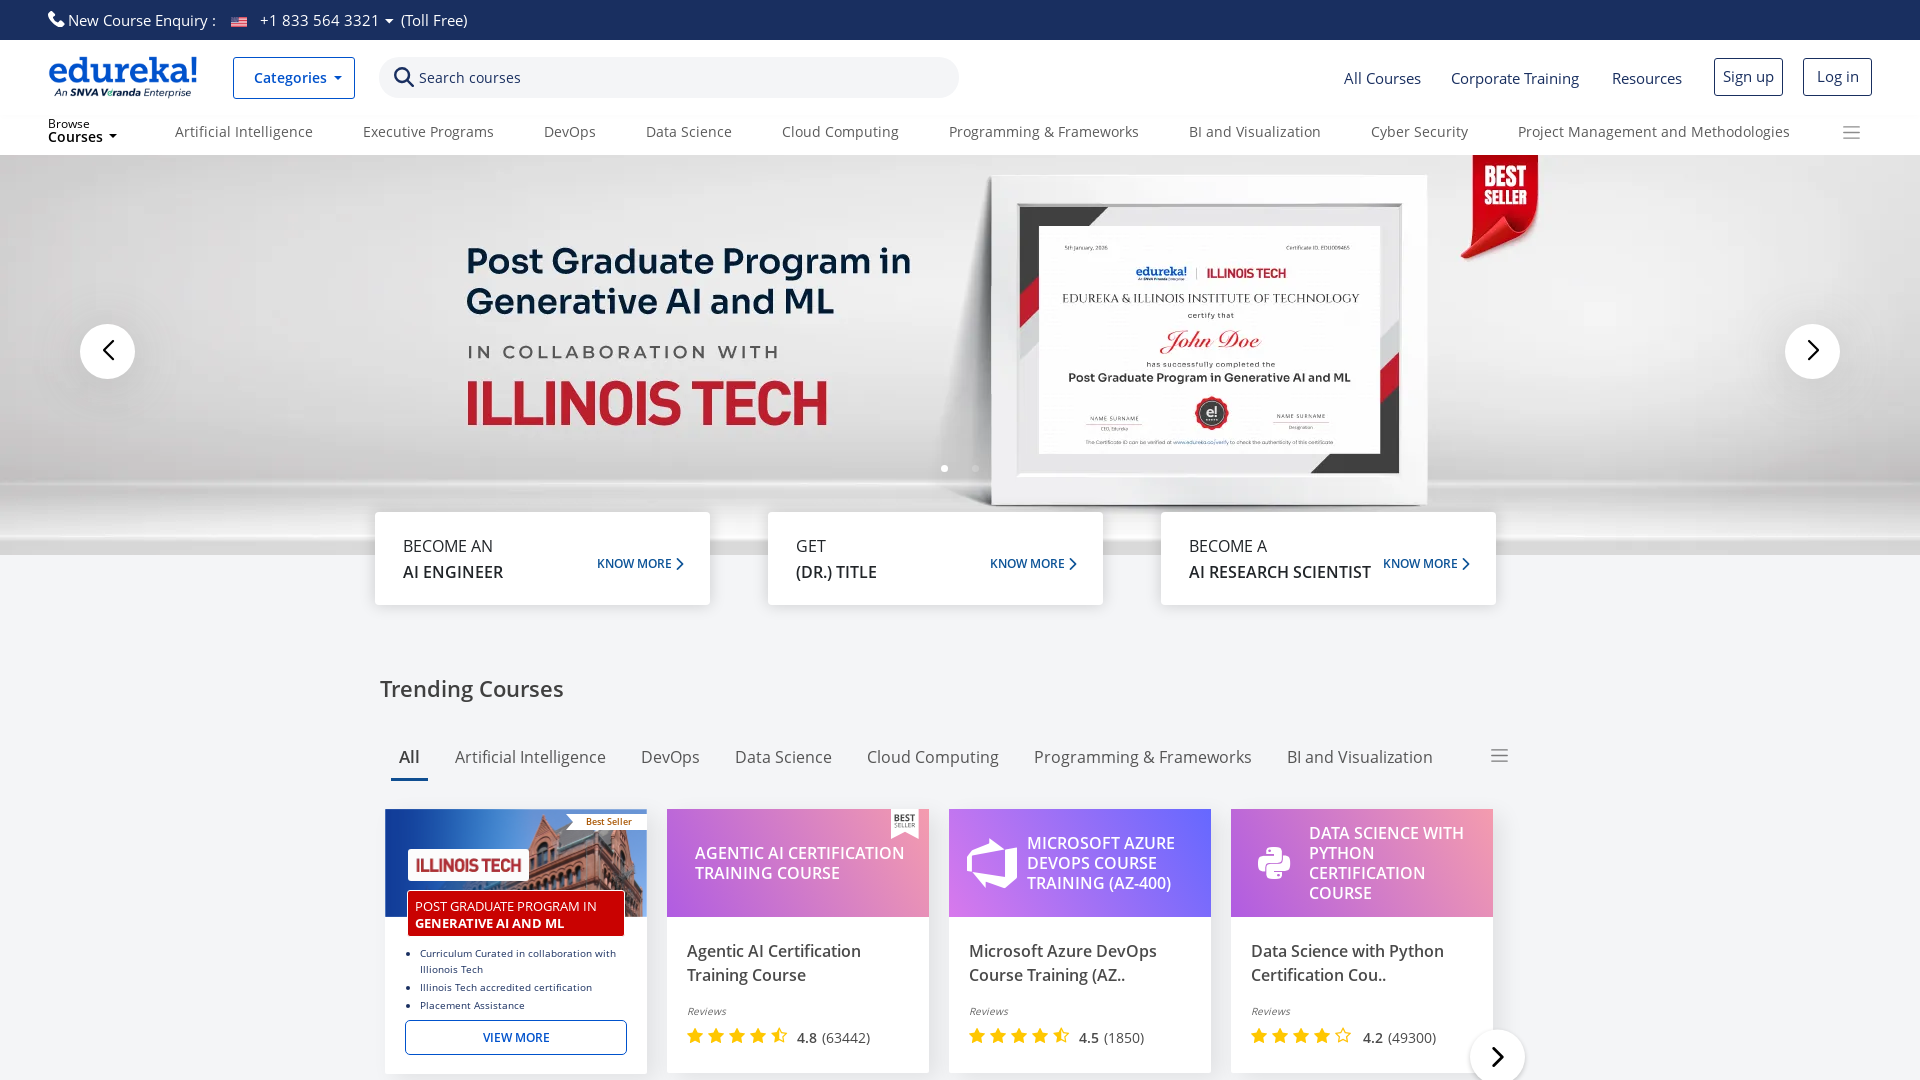

Clicked on Courses link at (470, 78) on text=Courses
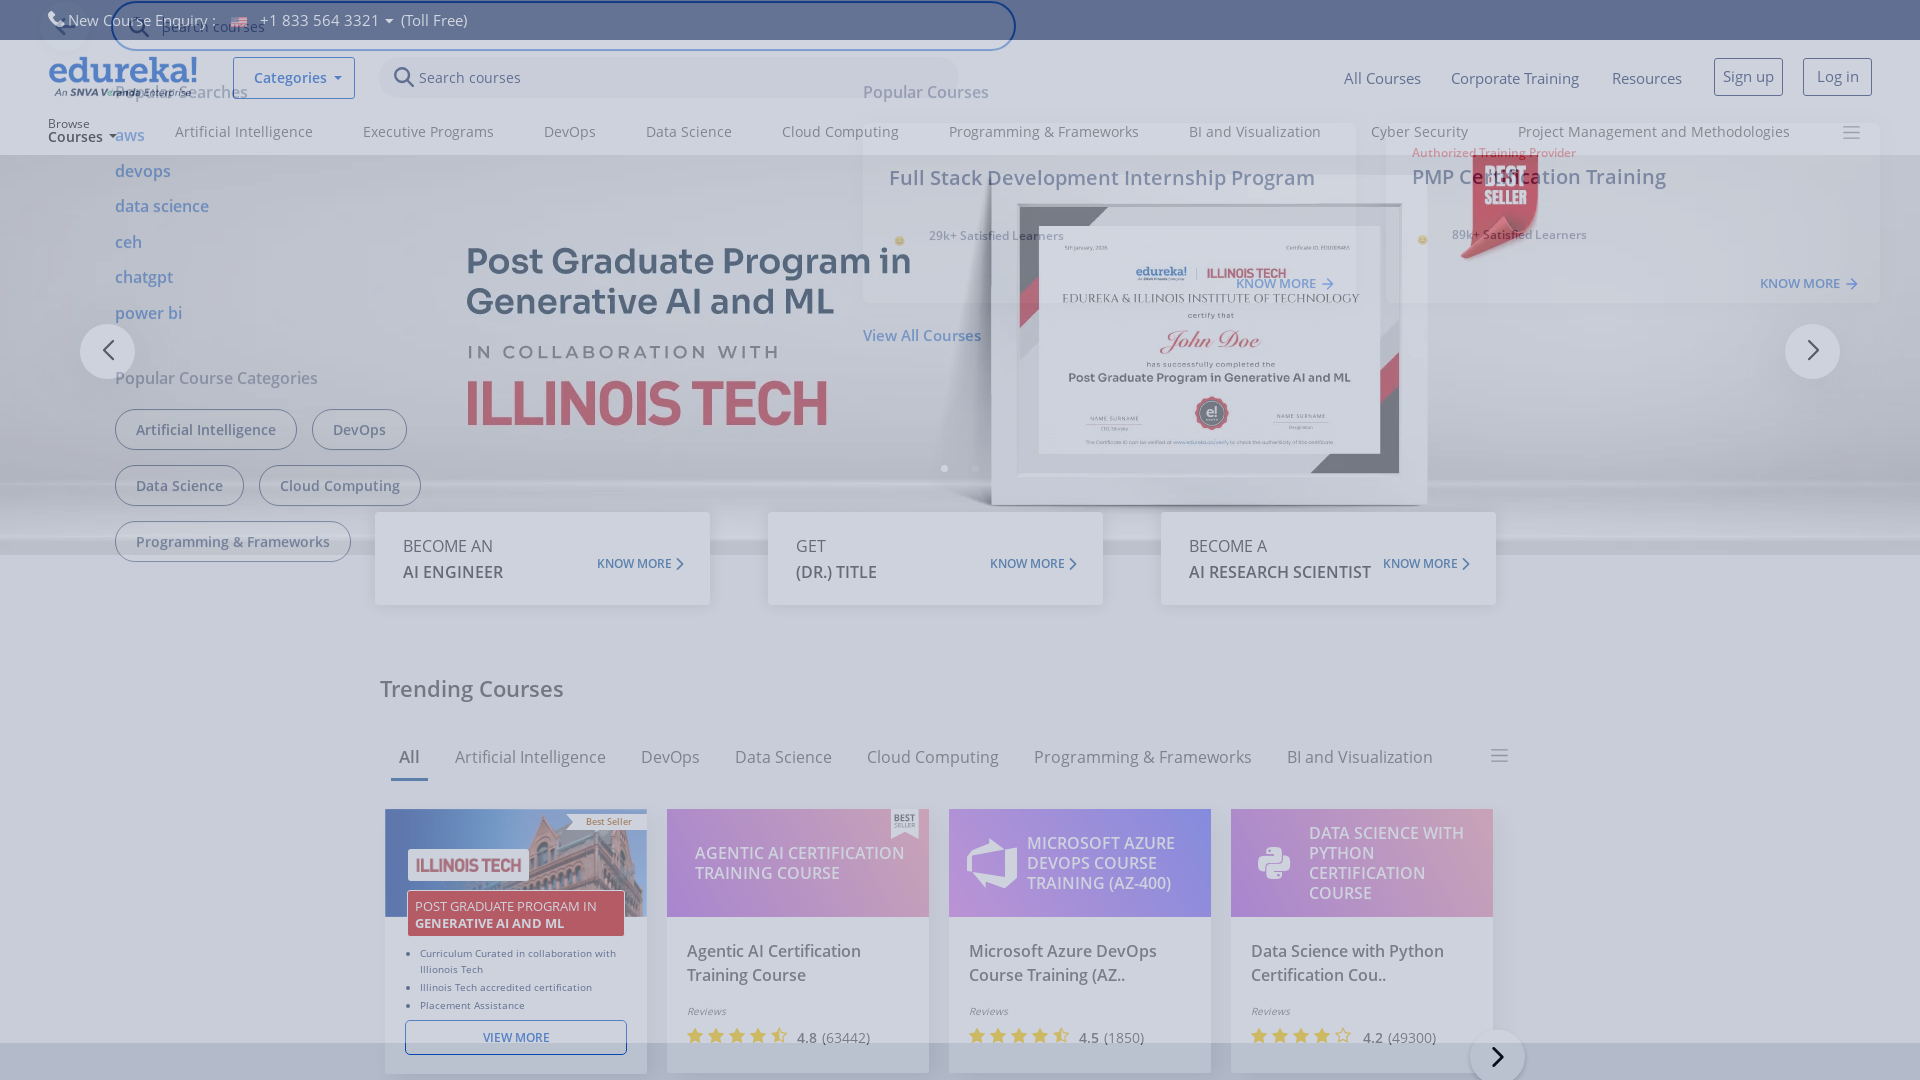

Waited 2 seconds for page interaction
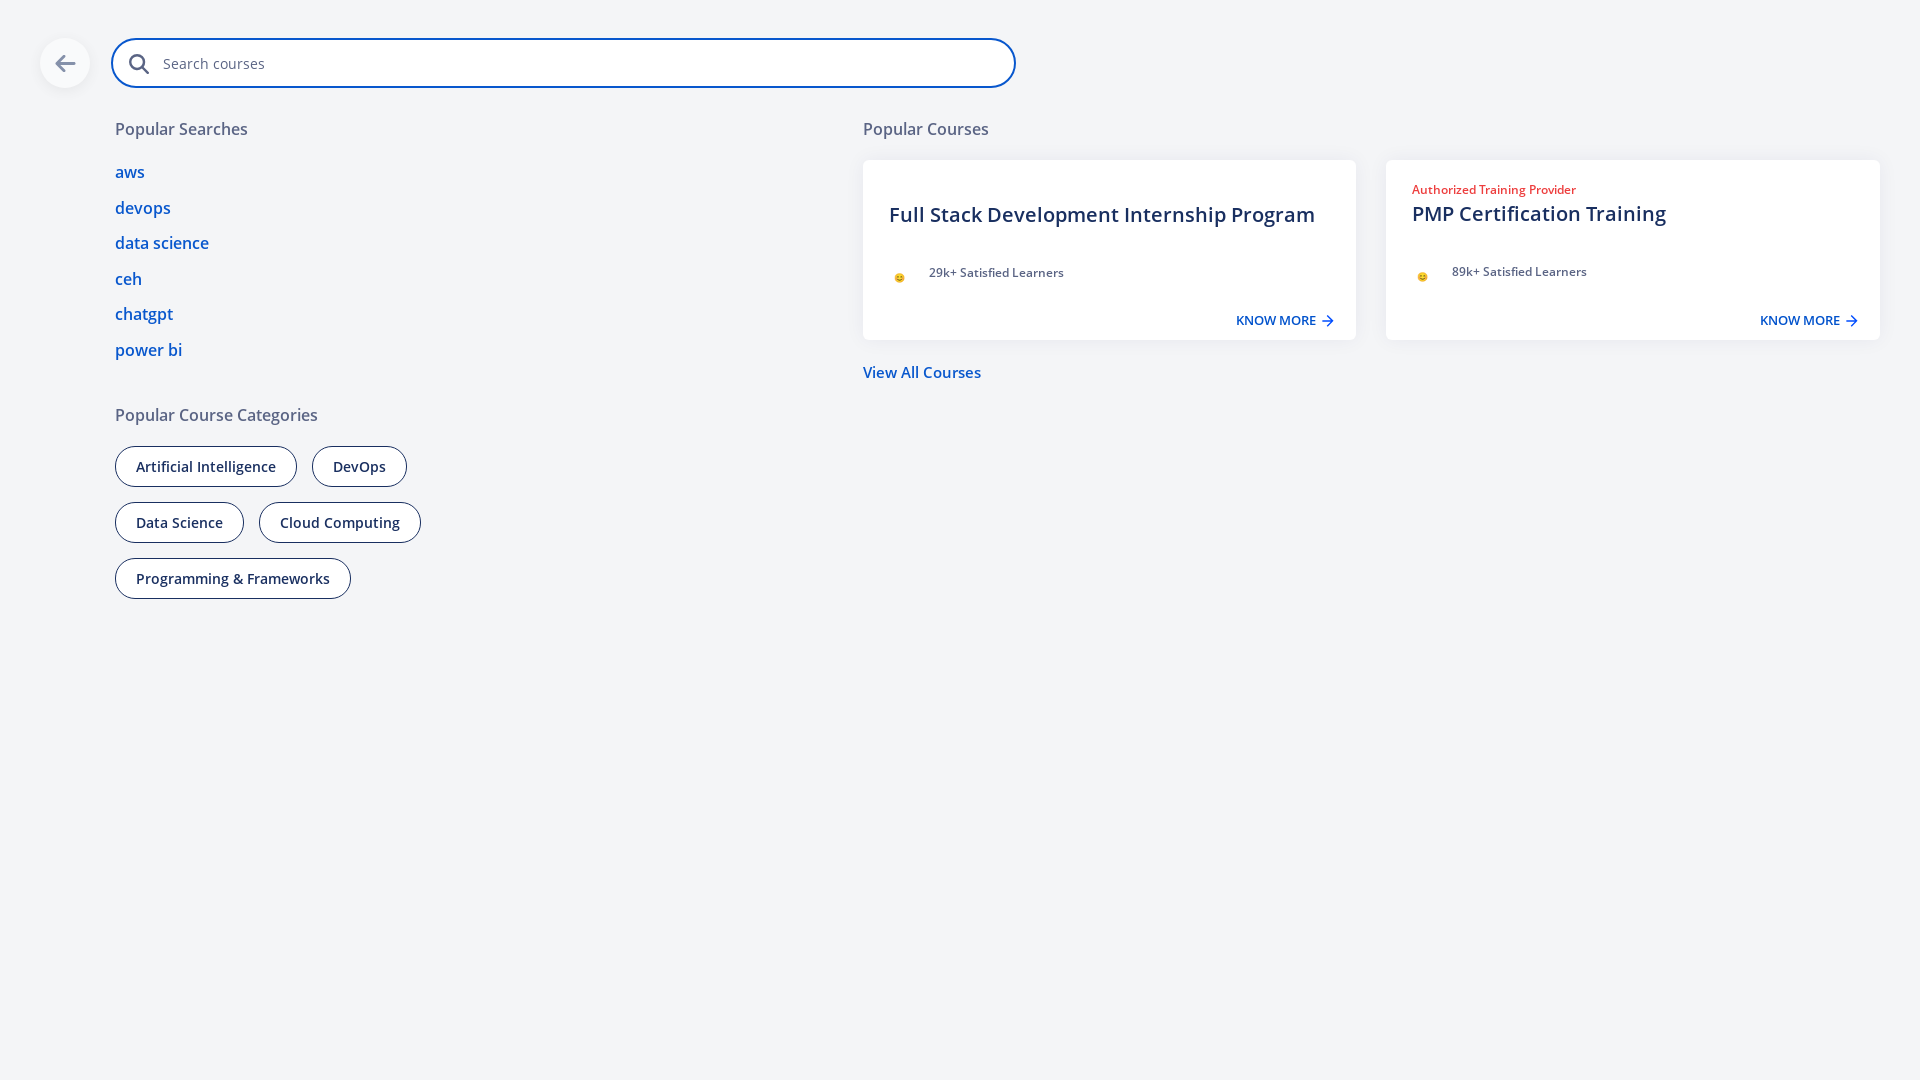

Pressed DOWN arrow key for keyboard navigation
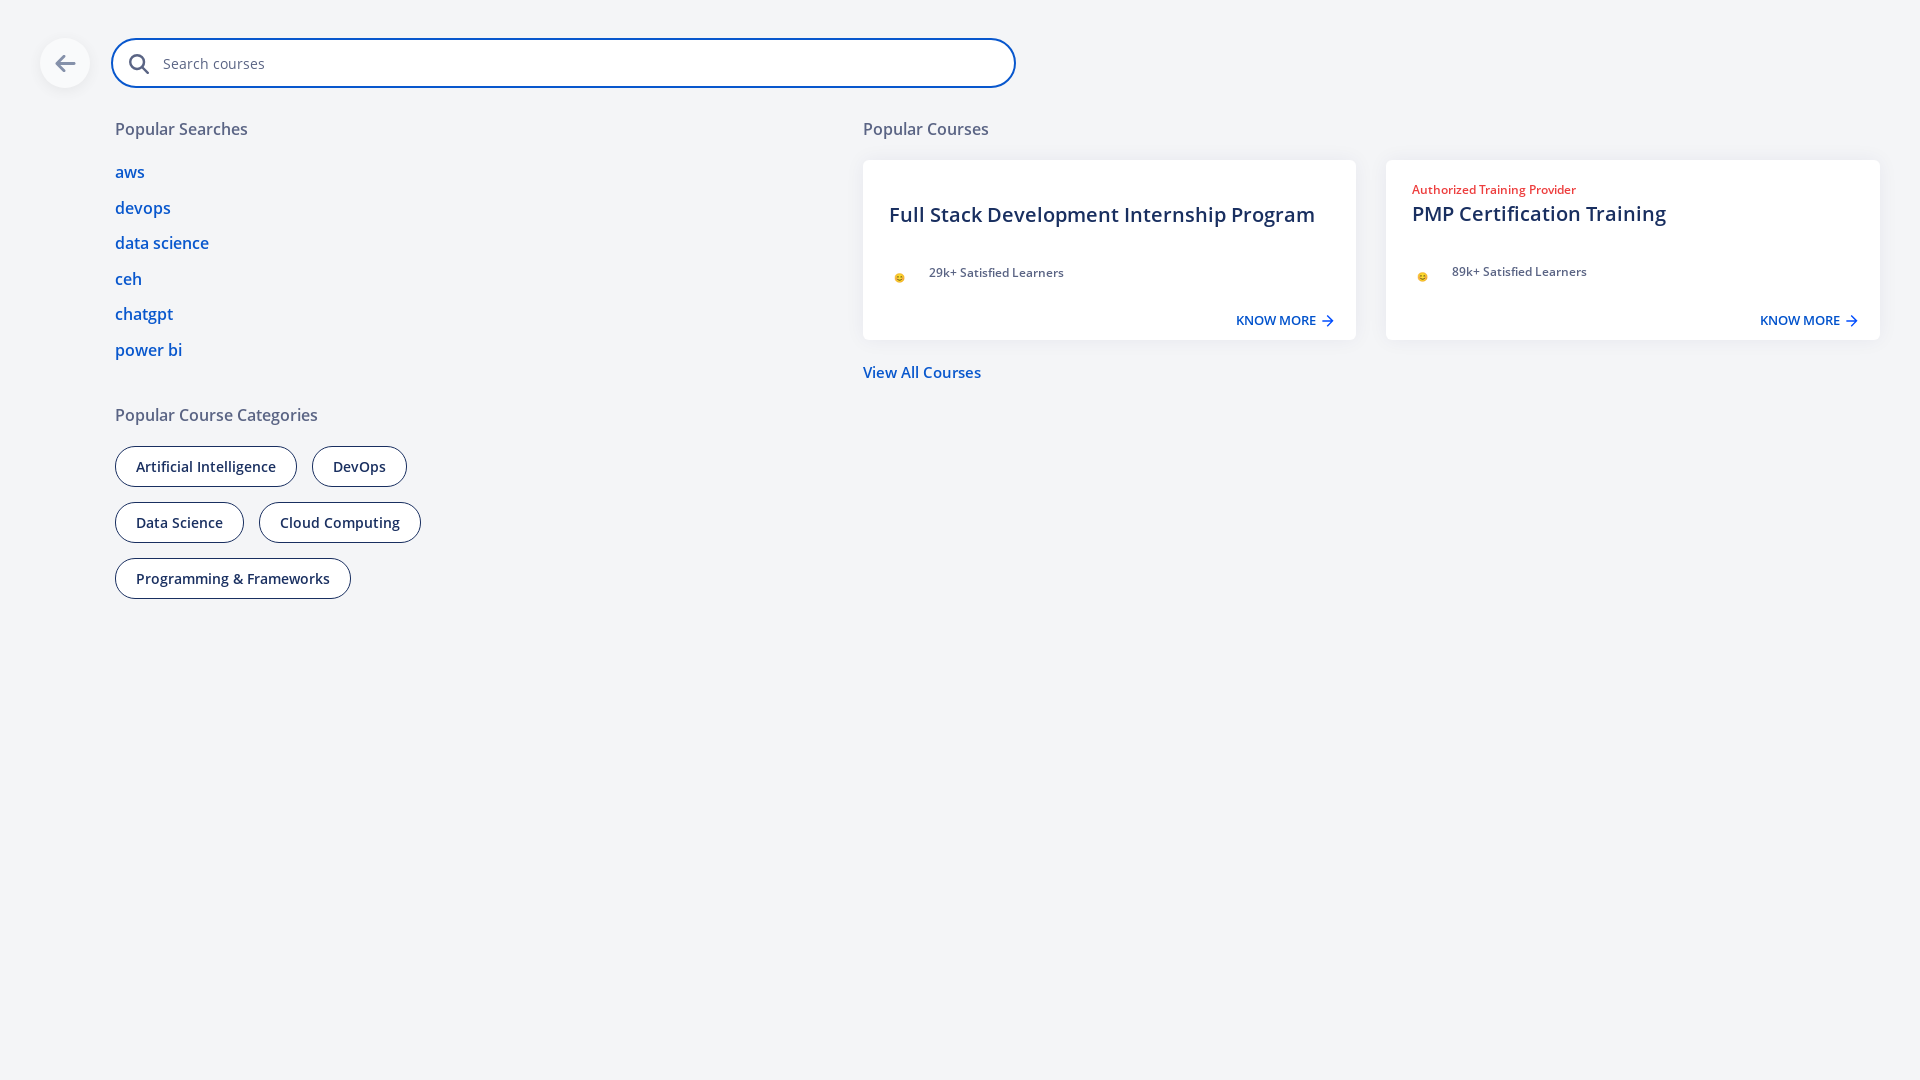

Pressed TAB key (1st time)
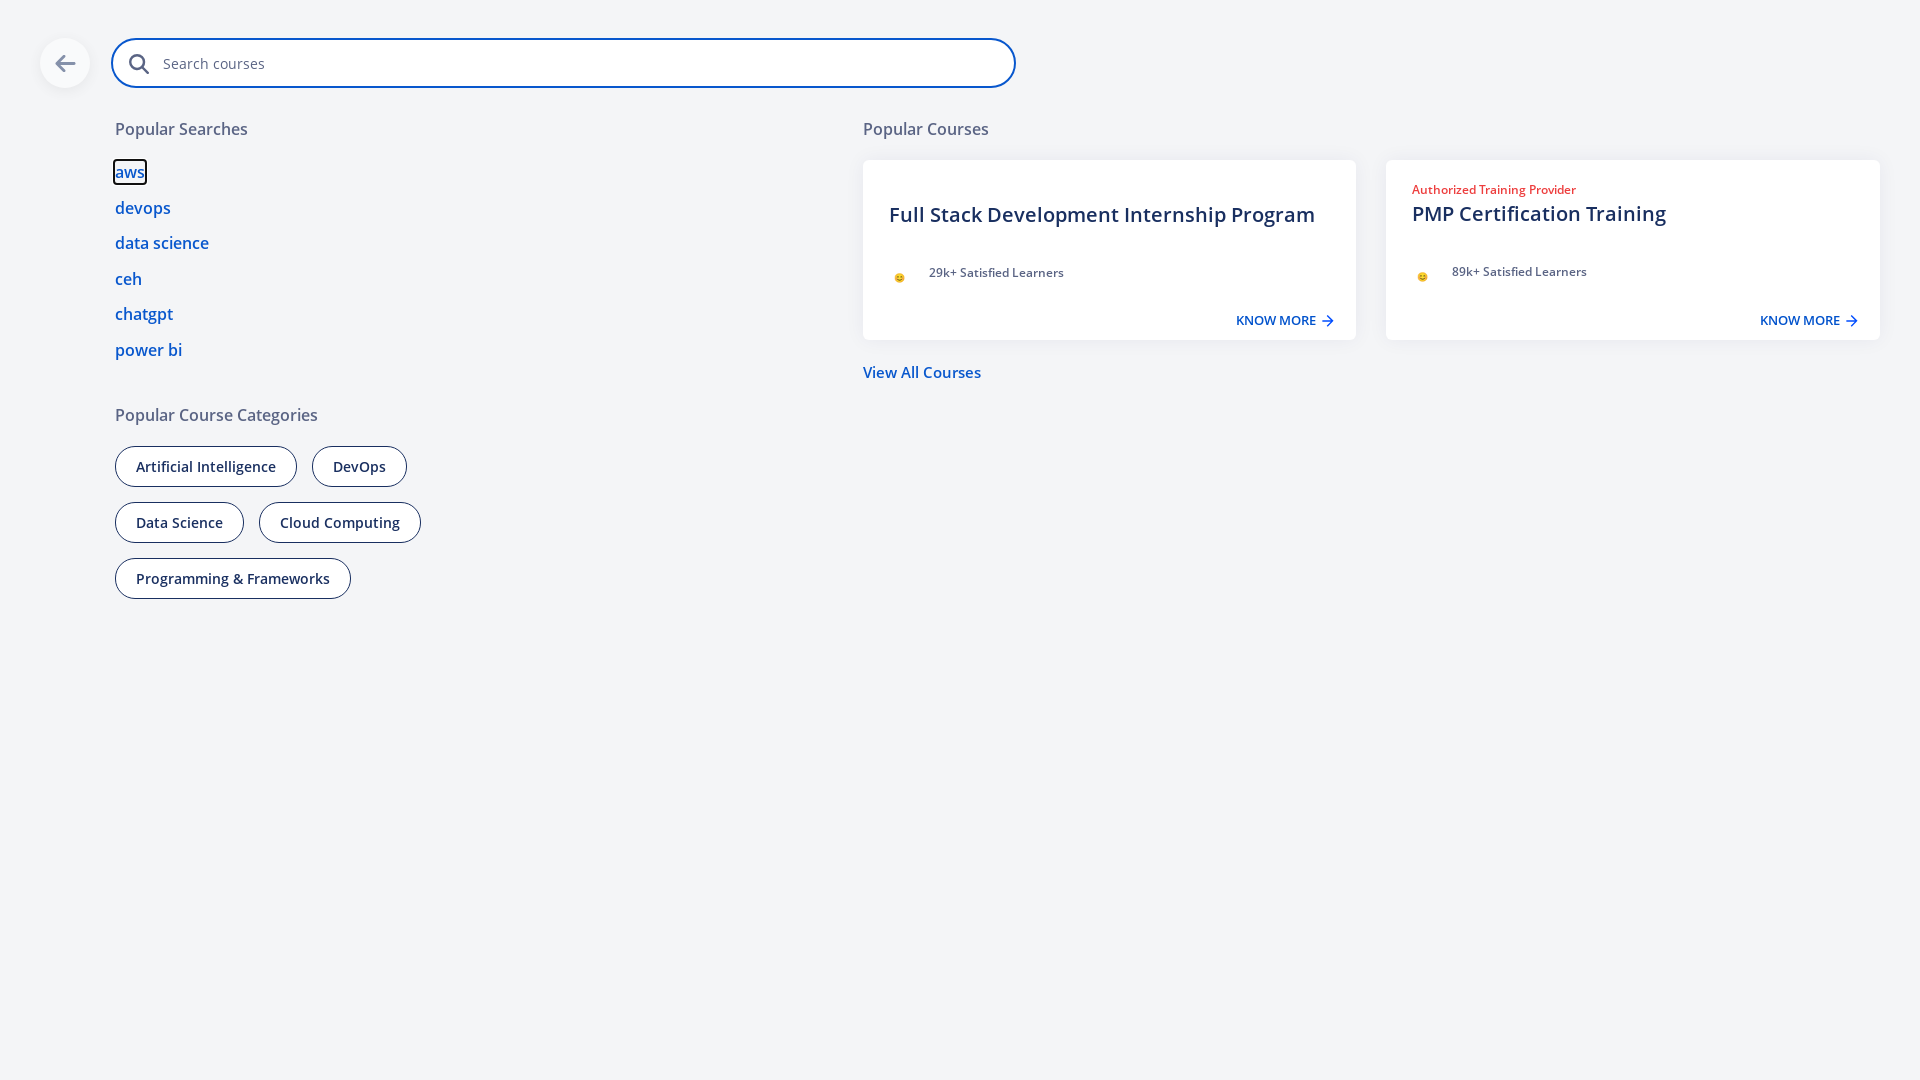

Waited 1 second after first TAB press
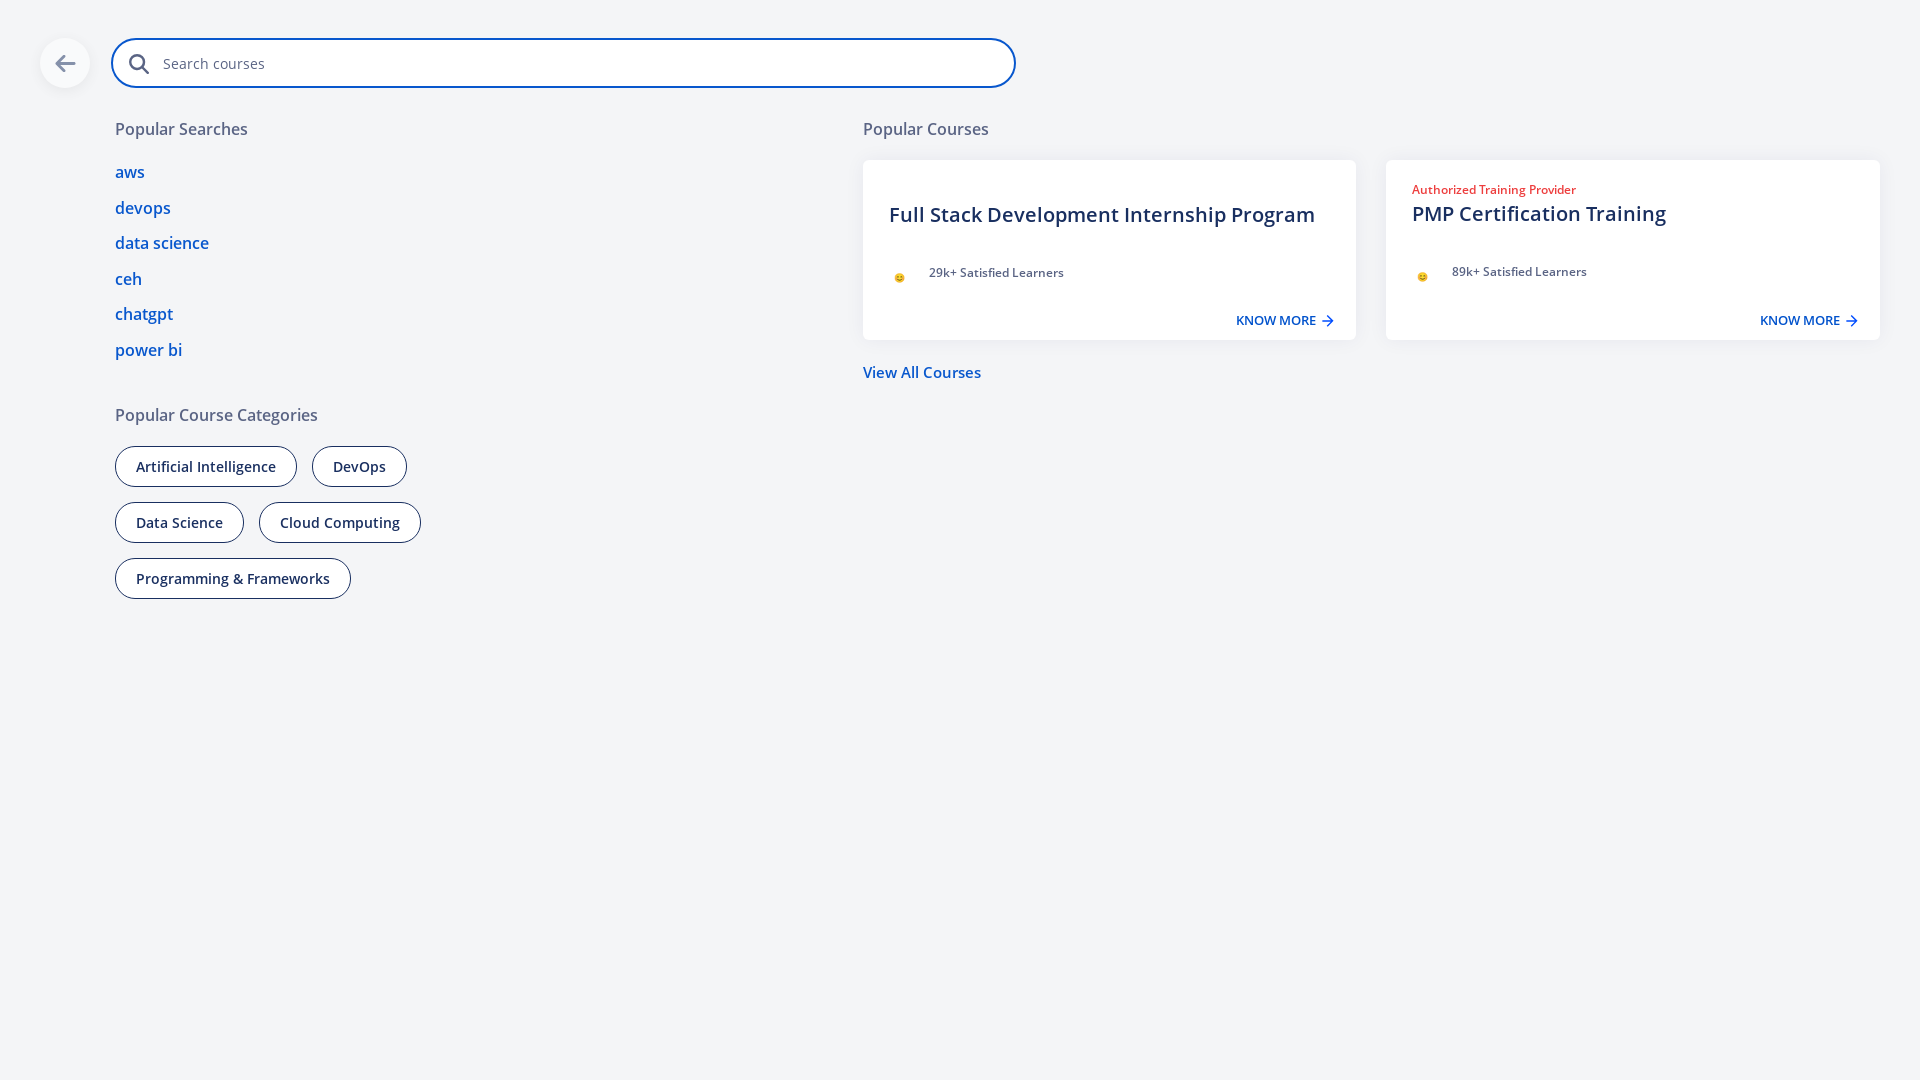

Pressed TAB key (2nd time)
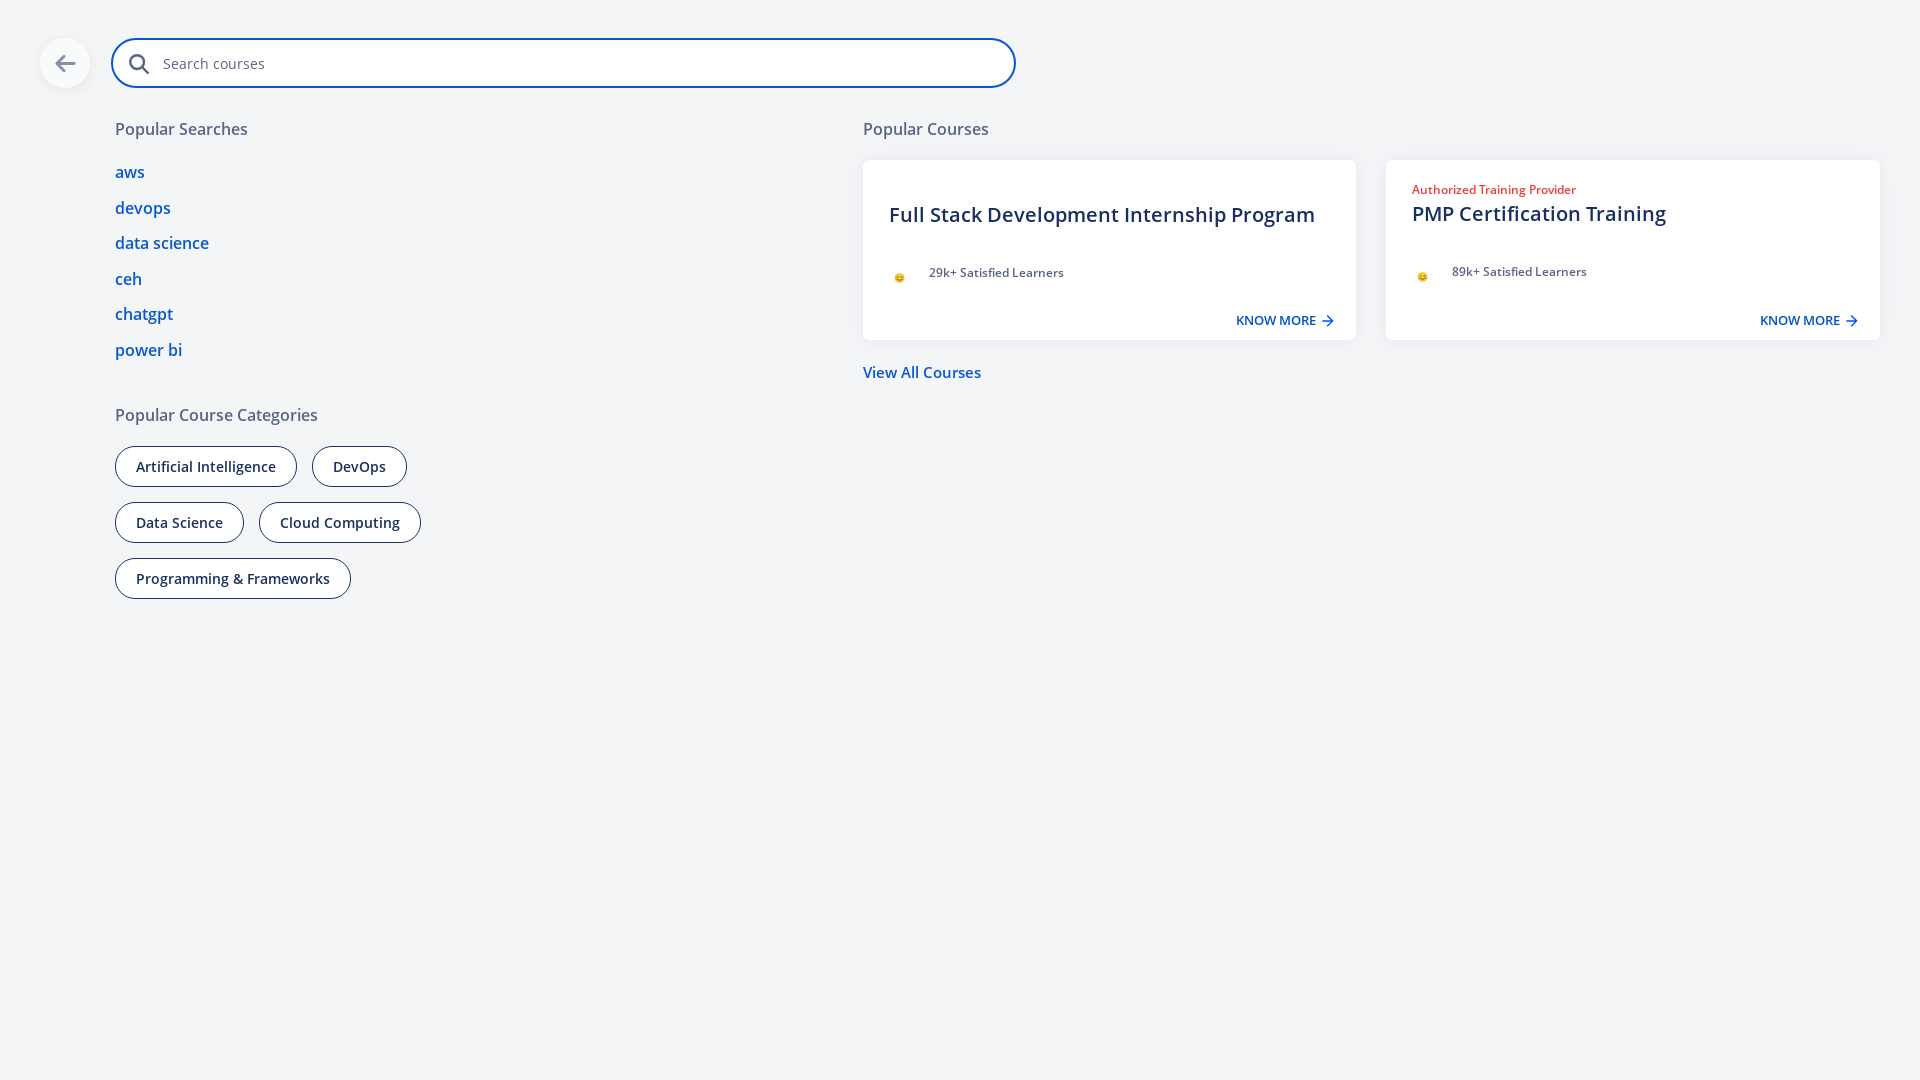

Waited 1 second after second TAB press
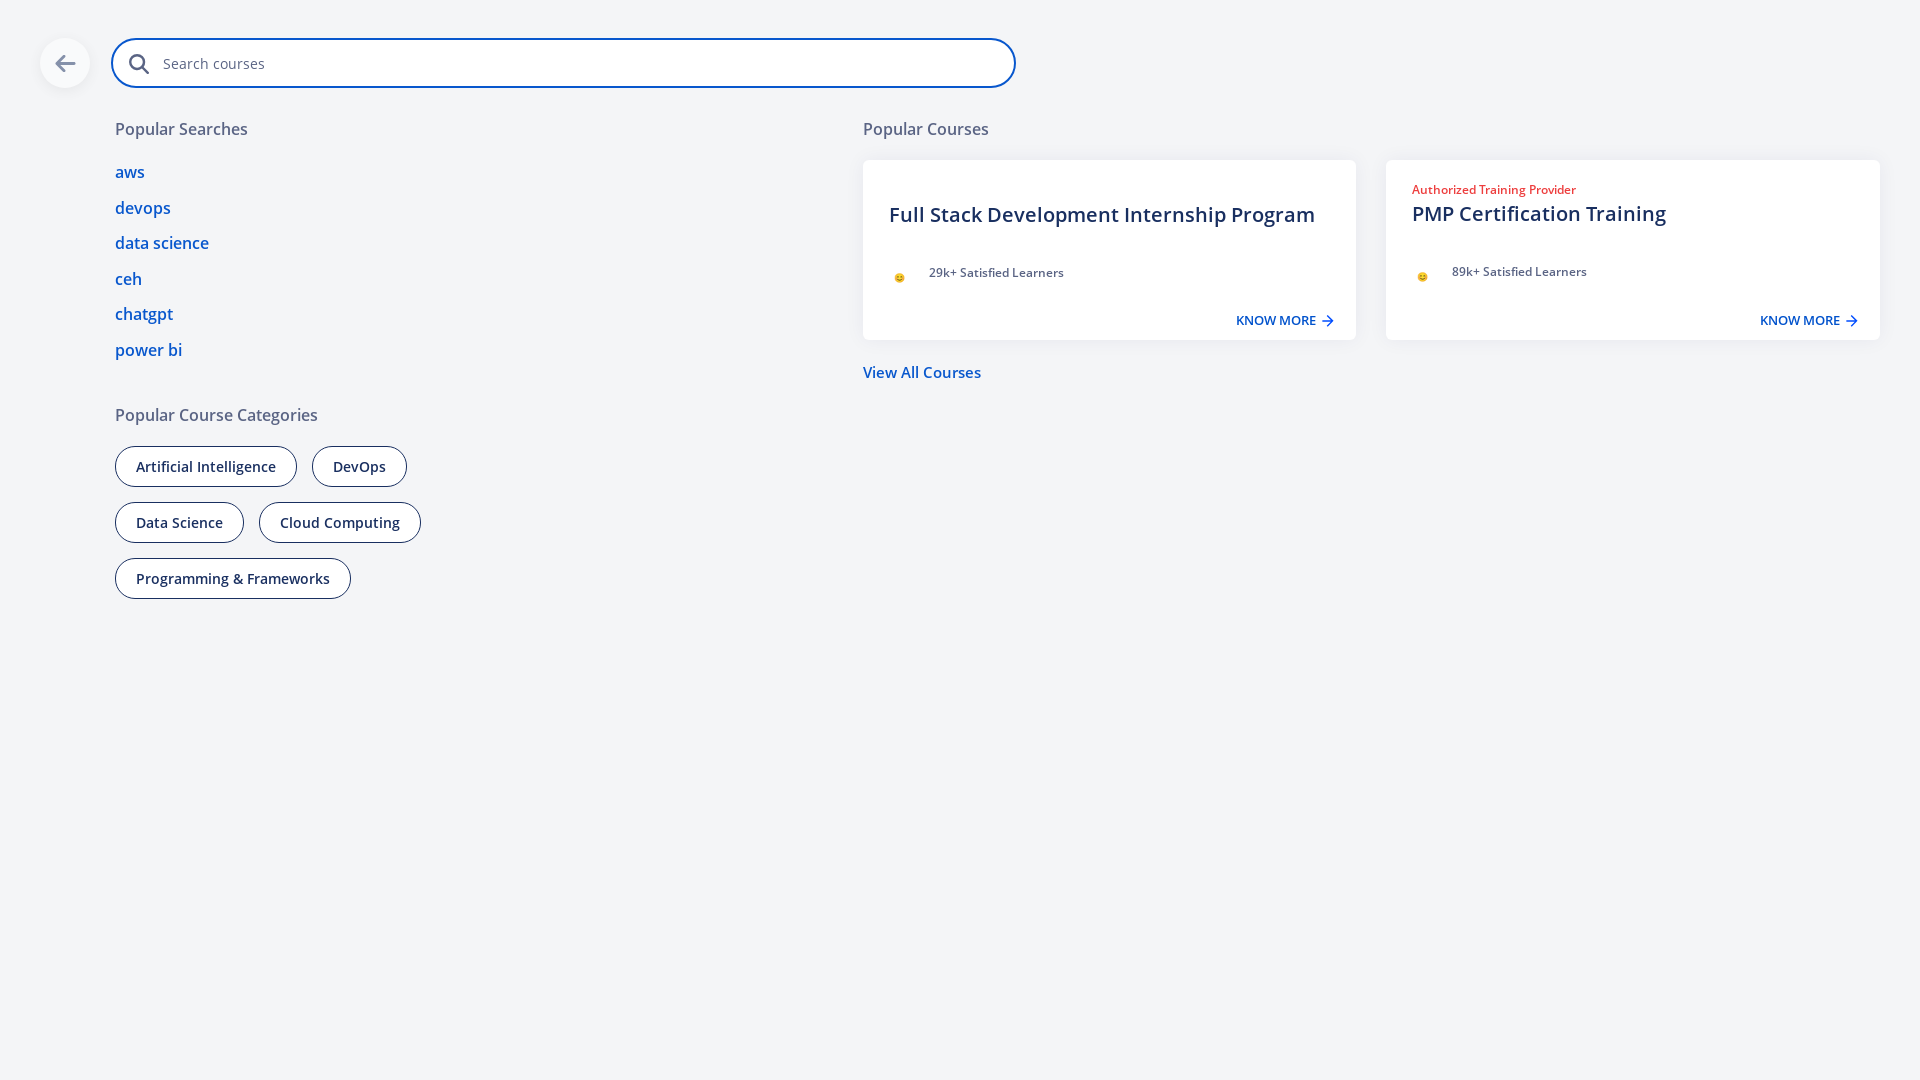

Pressed TAB key (3rd time)
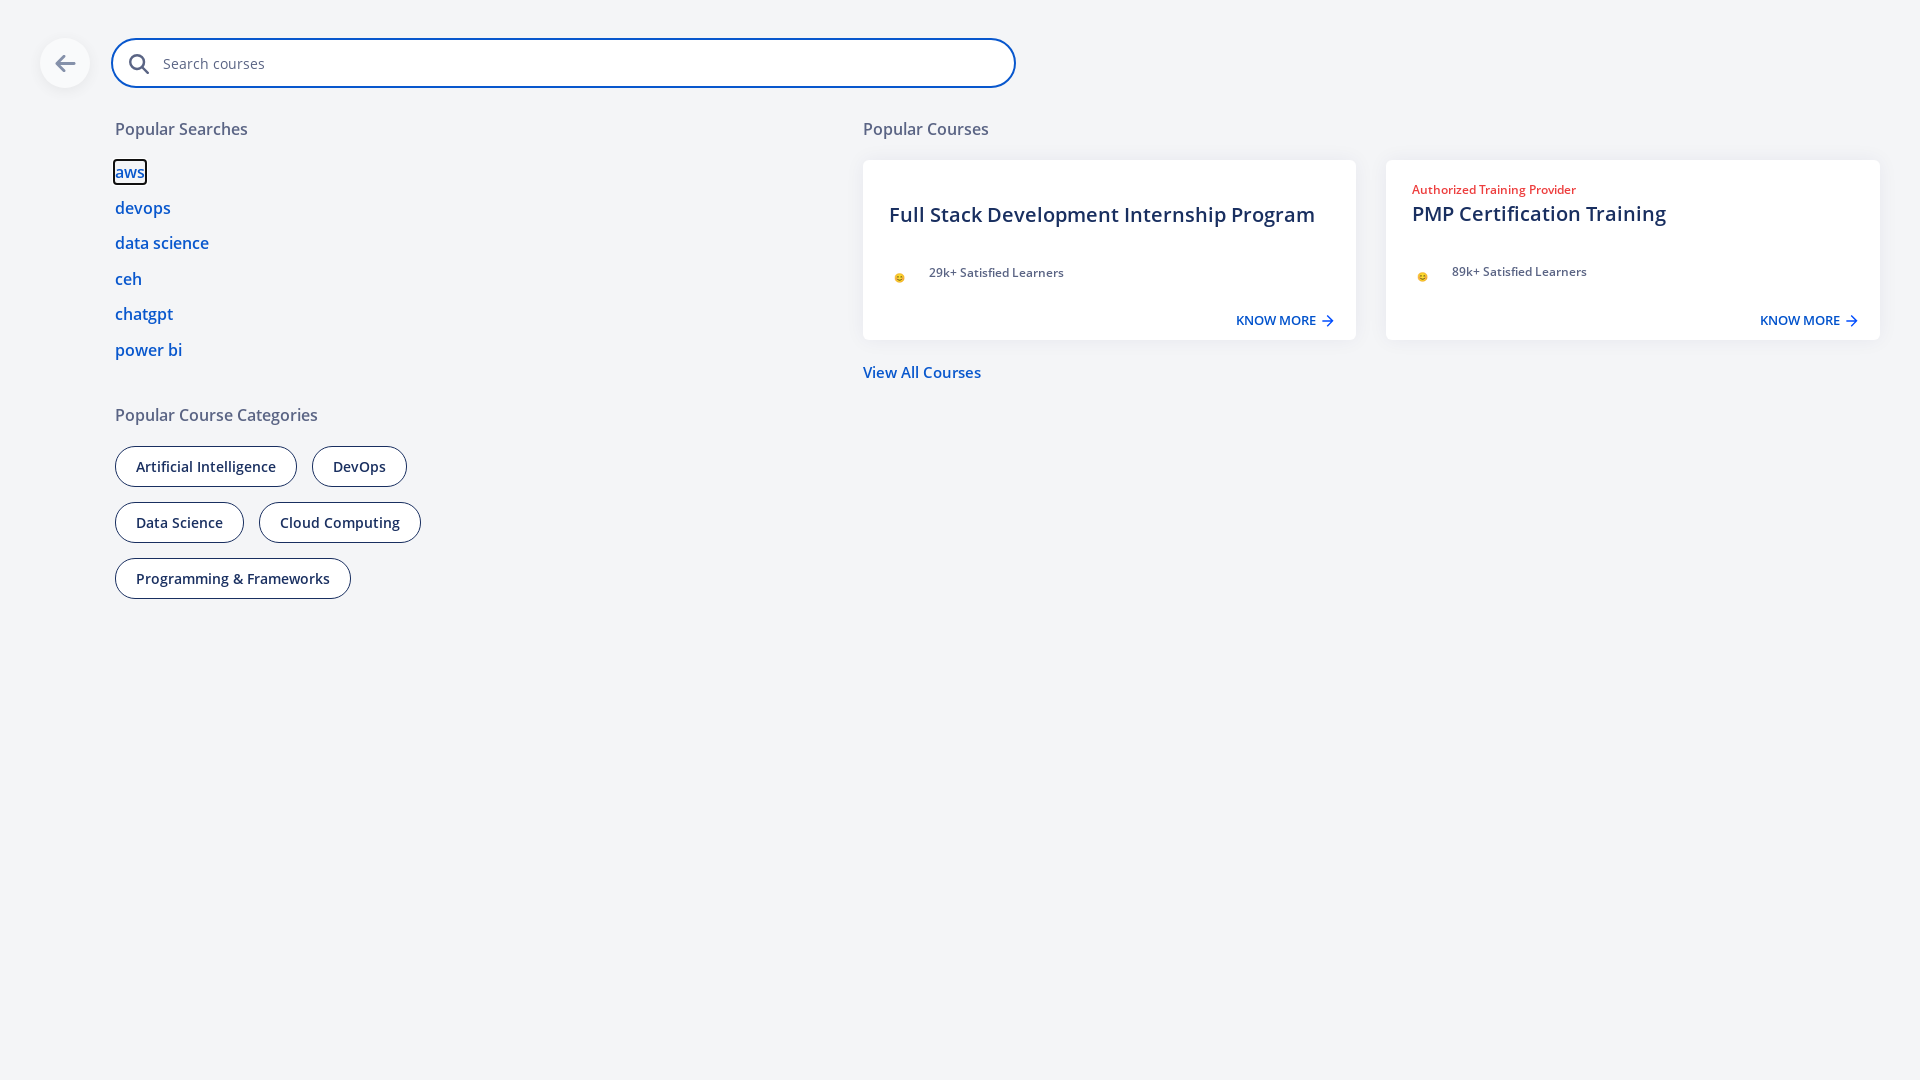

Waited 1 second after third TAB press
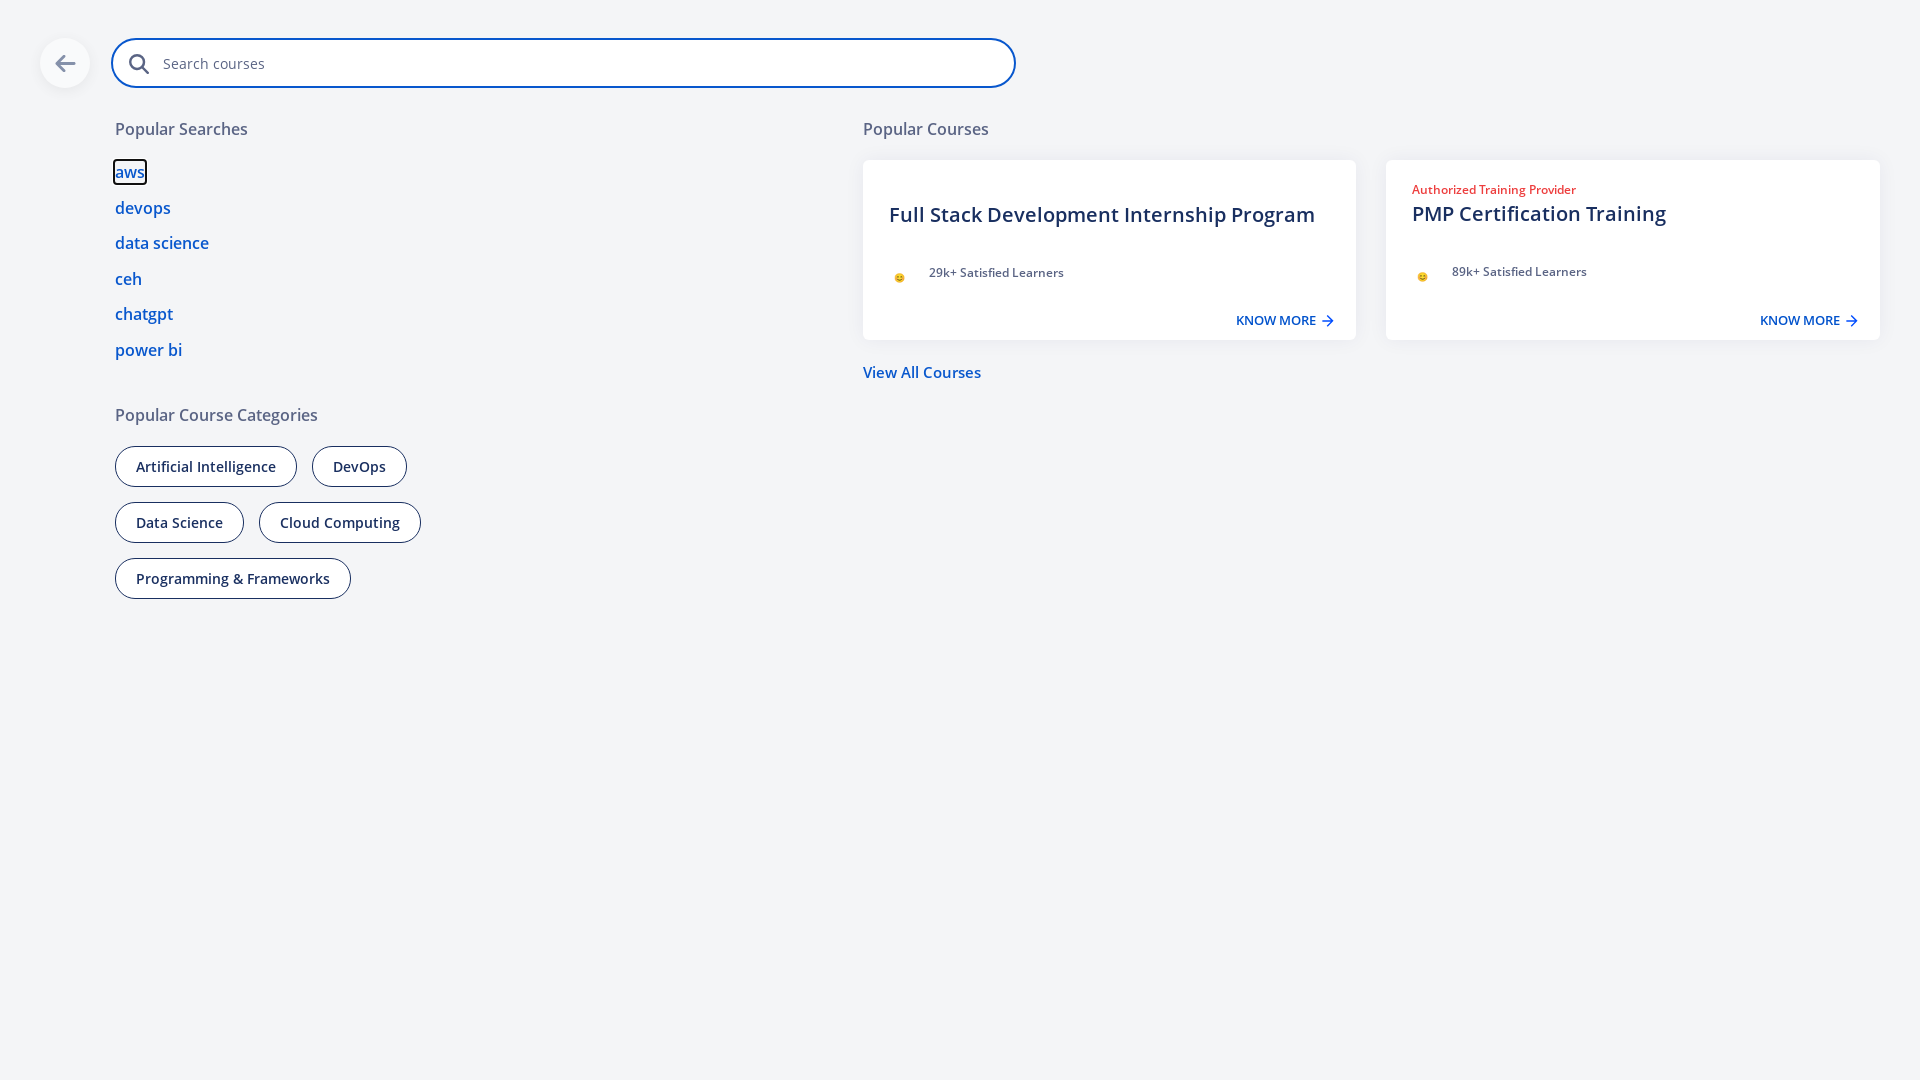

Moved mouse to position (30, 100) at (30, 100)
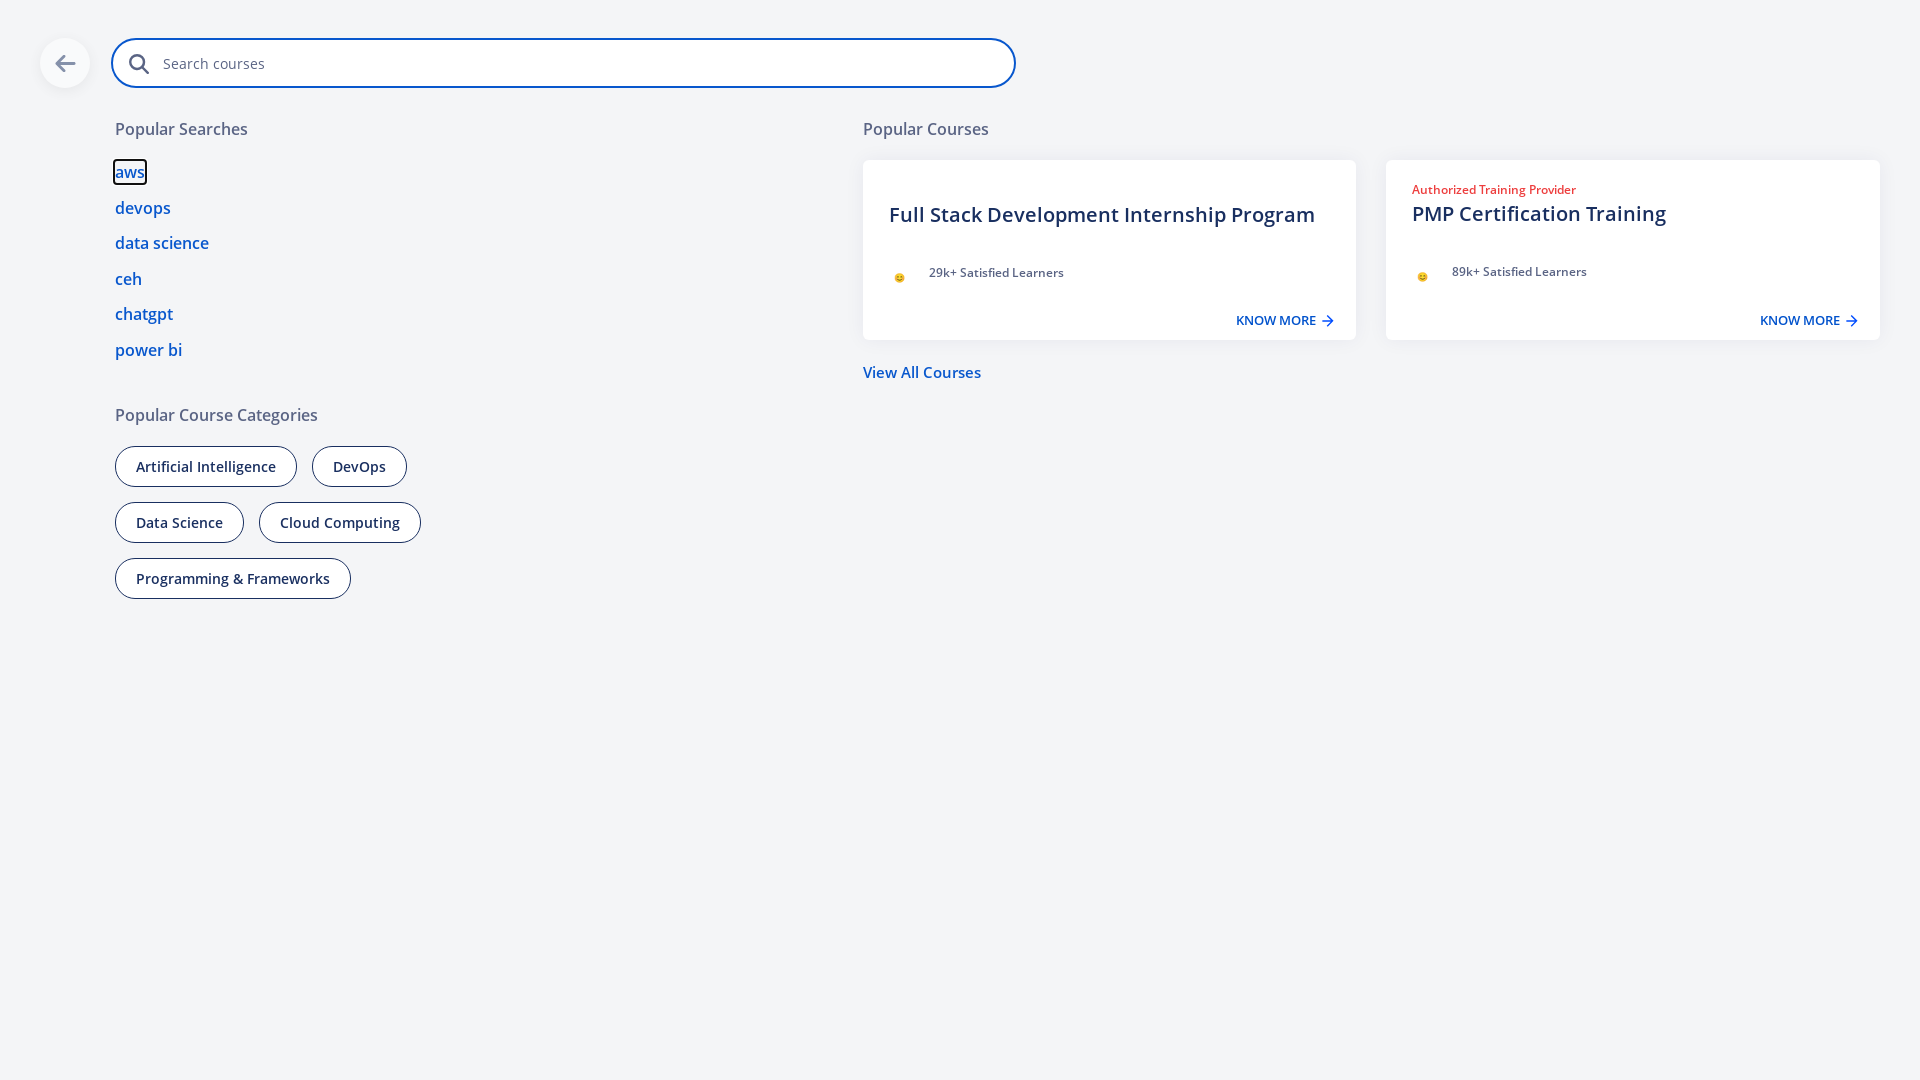

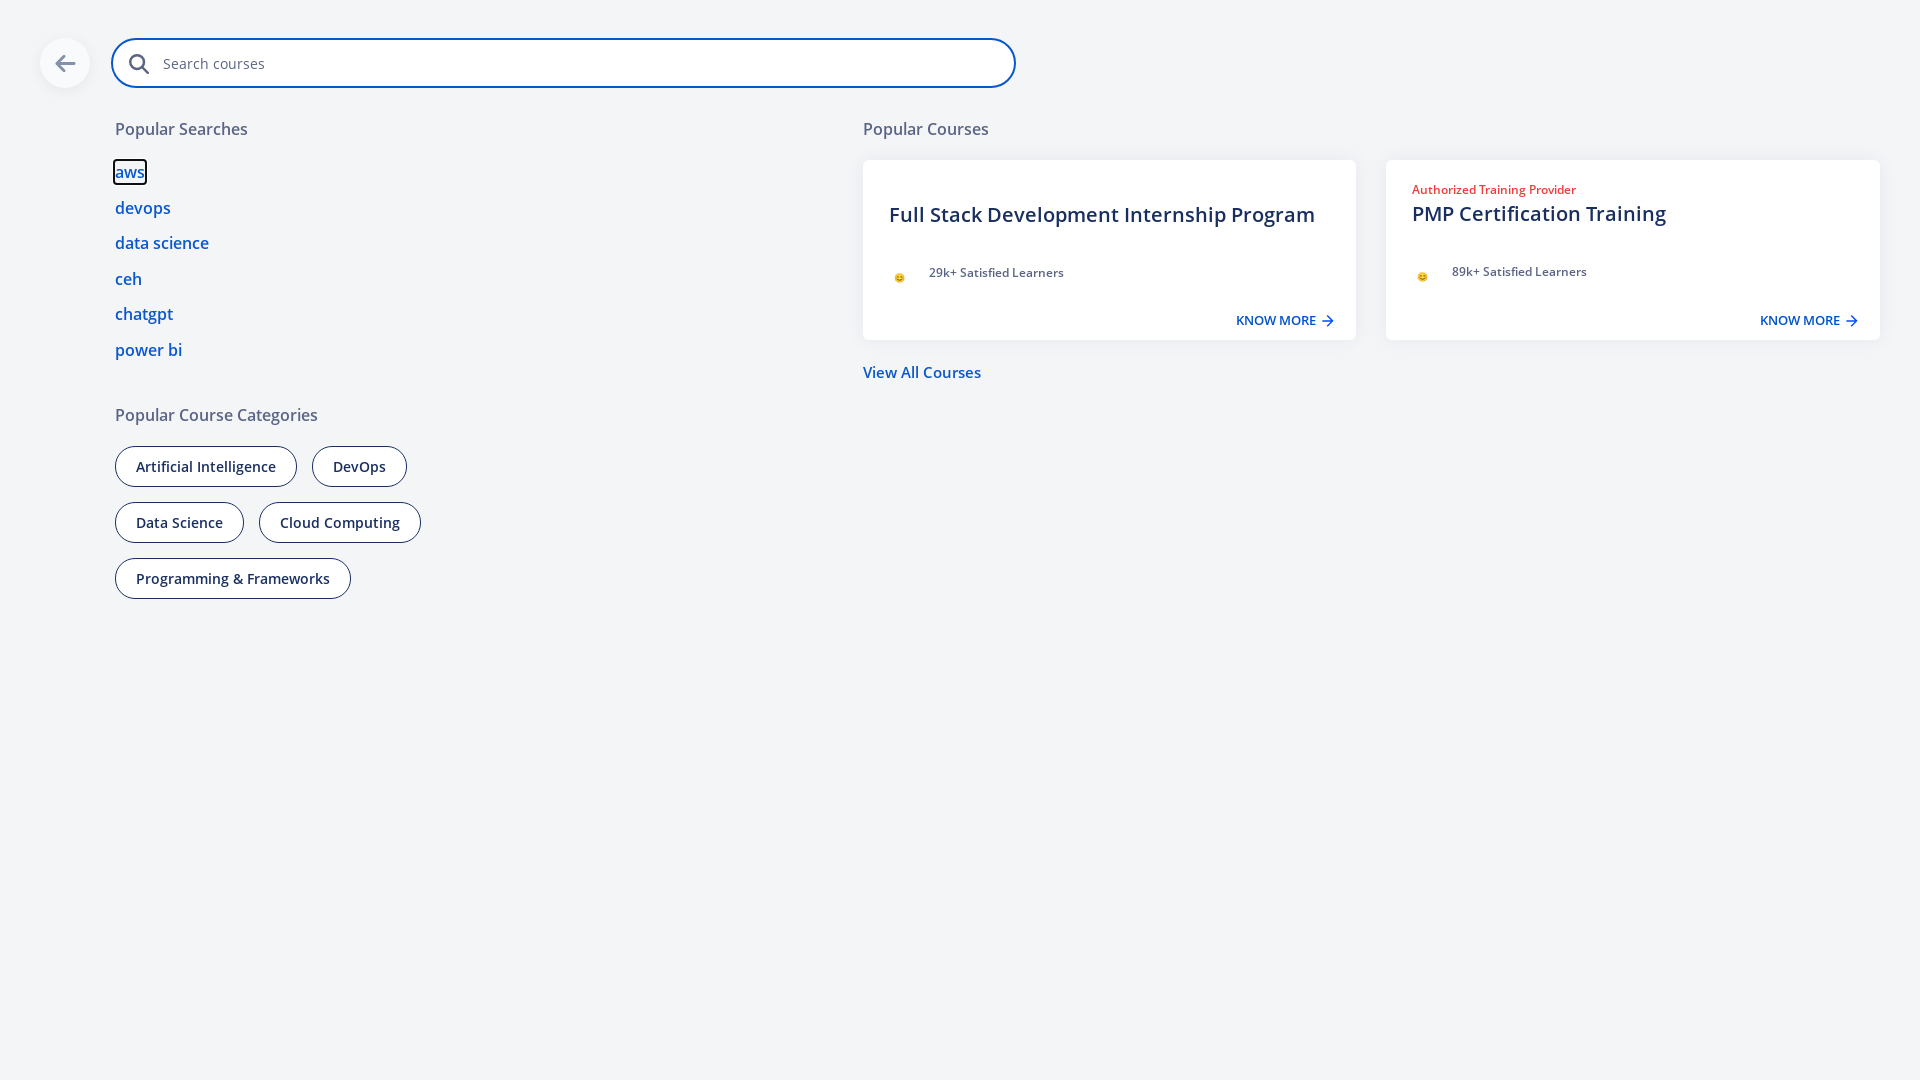